Tests drag and drop functionality on jQuery UI demo page by dragging an element and dropping it onto a target area

Starting URL: https://jqueryui.com/droppable/

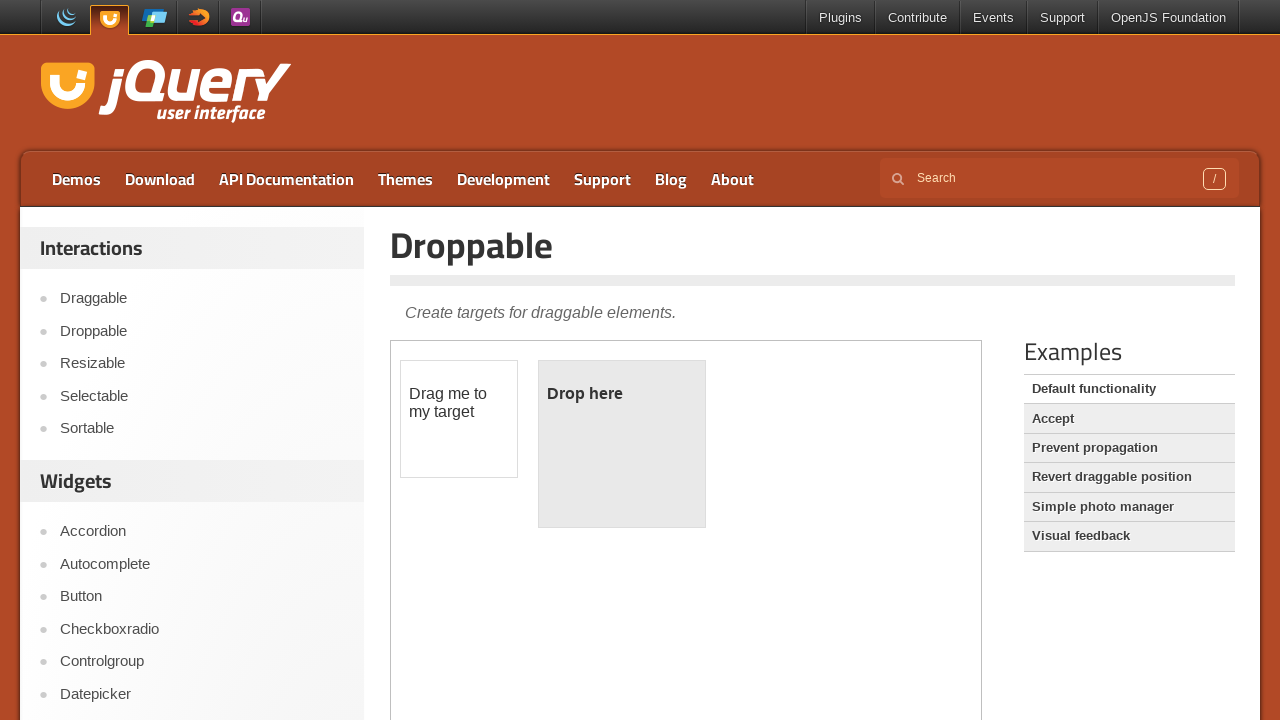

Navigated to jQuery UI droppable demo page
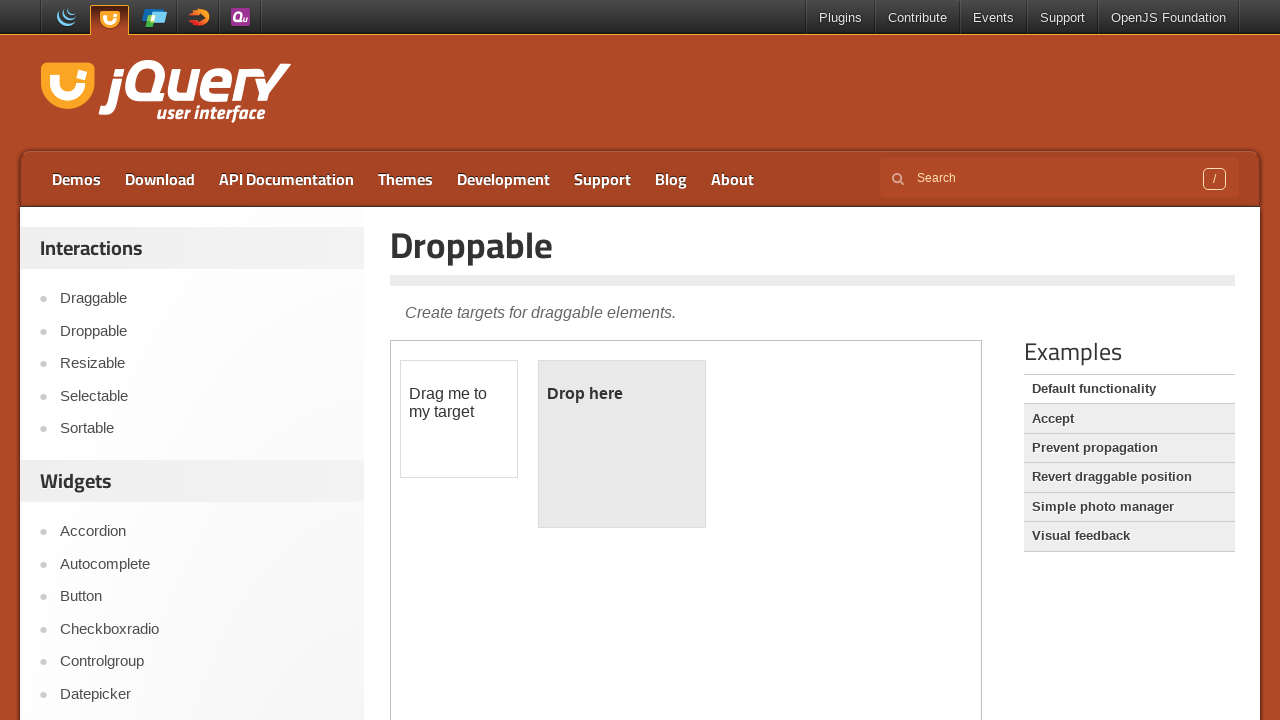

Located and switched to iframe containing drag and drop demo
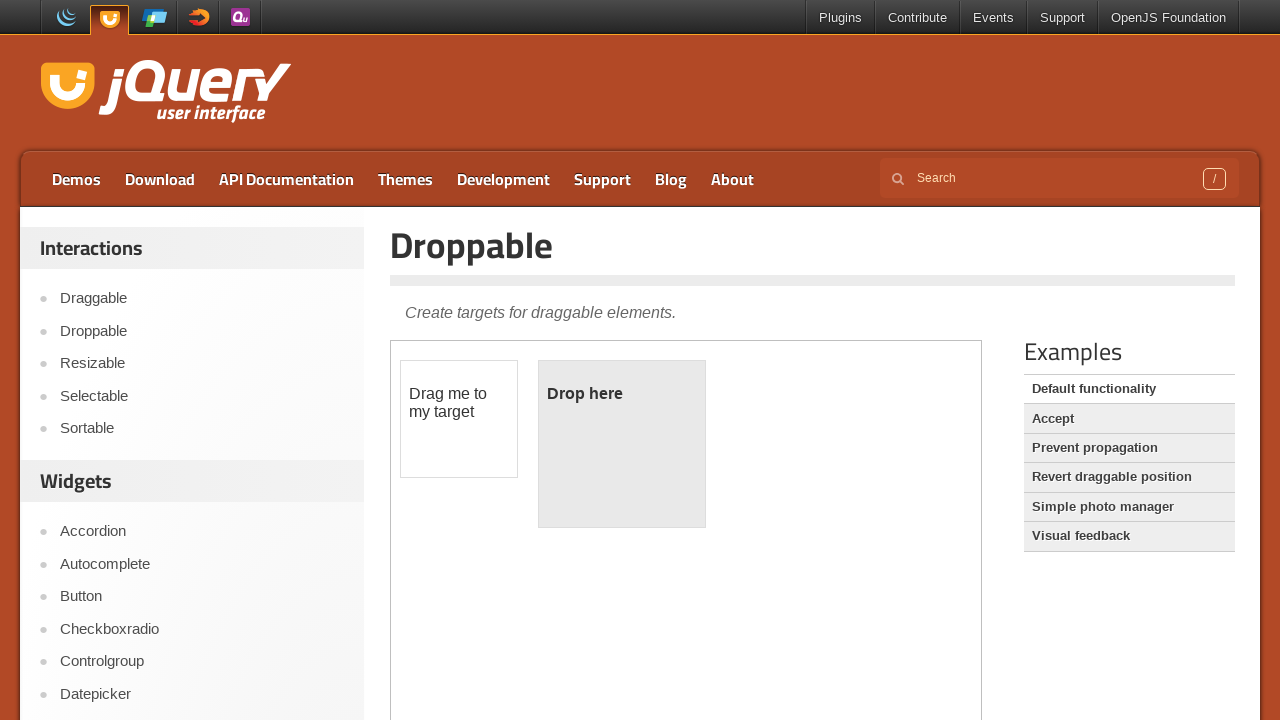

Located draggable element
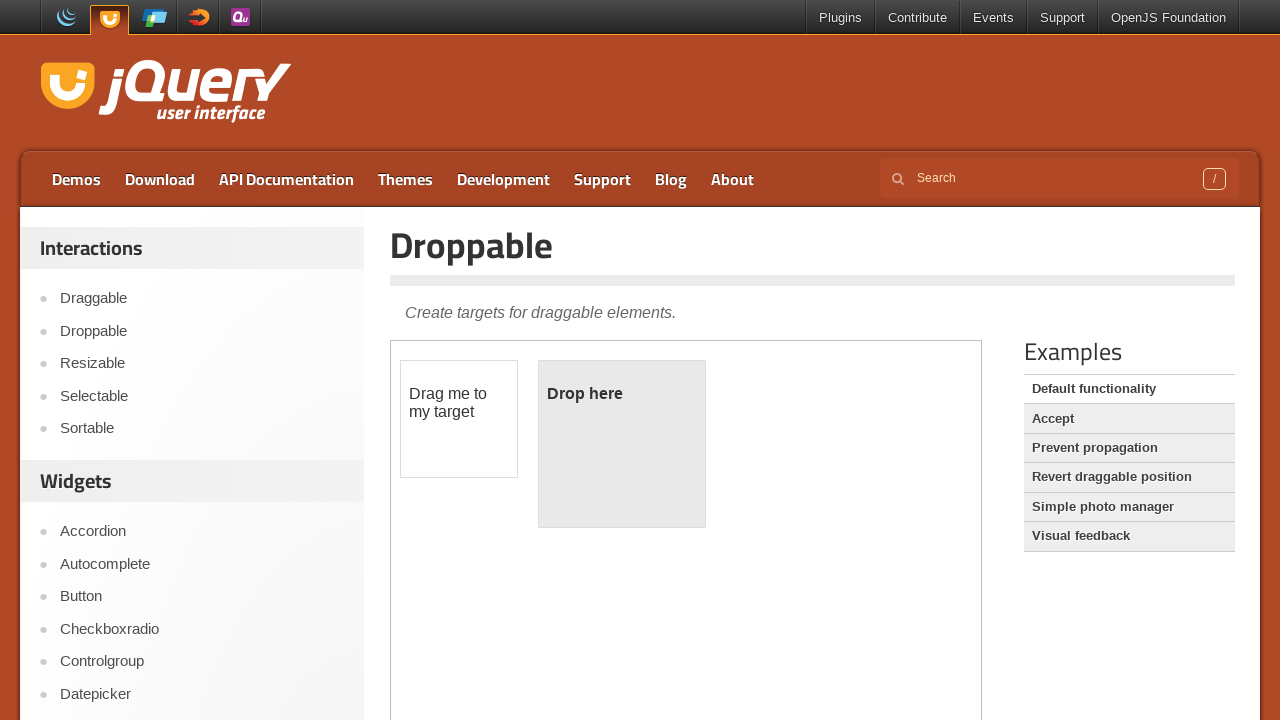

Located droppable target element
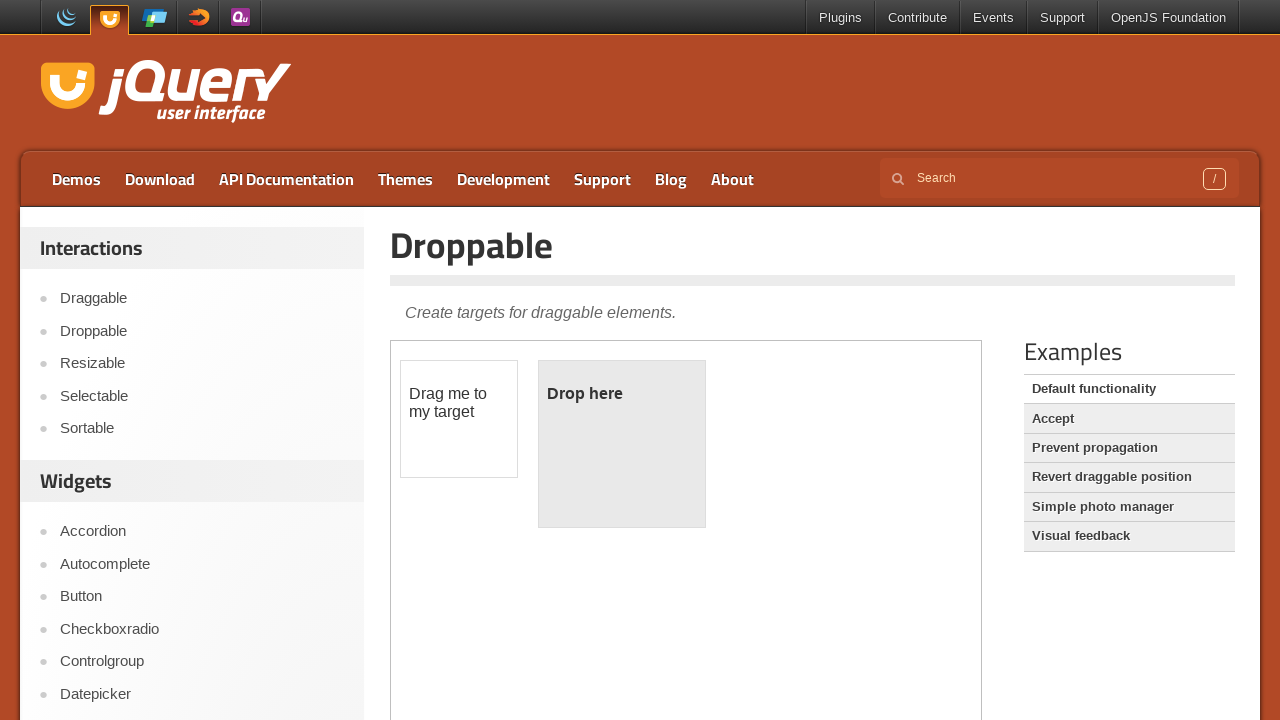

Dragged element from source to droppable target at (622, 444)
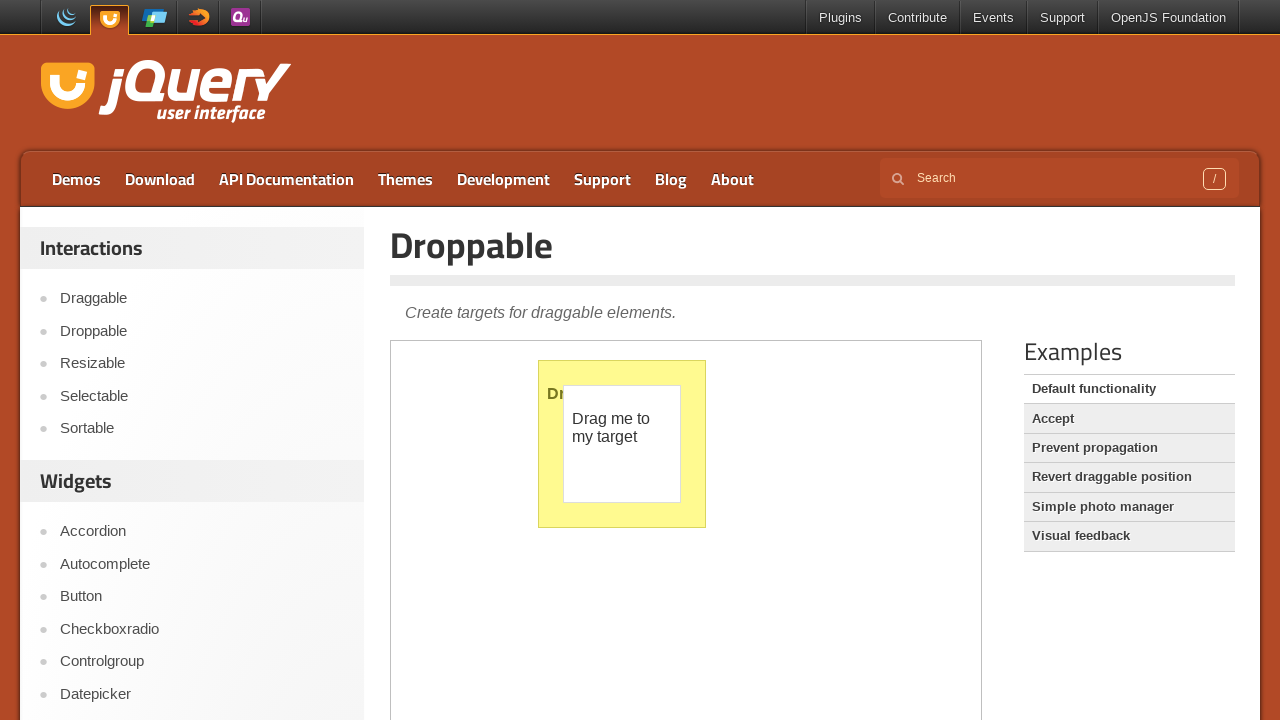

Scrolled page down by 350 pixels
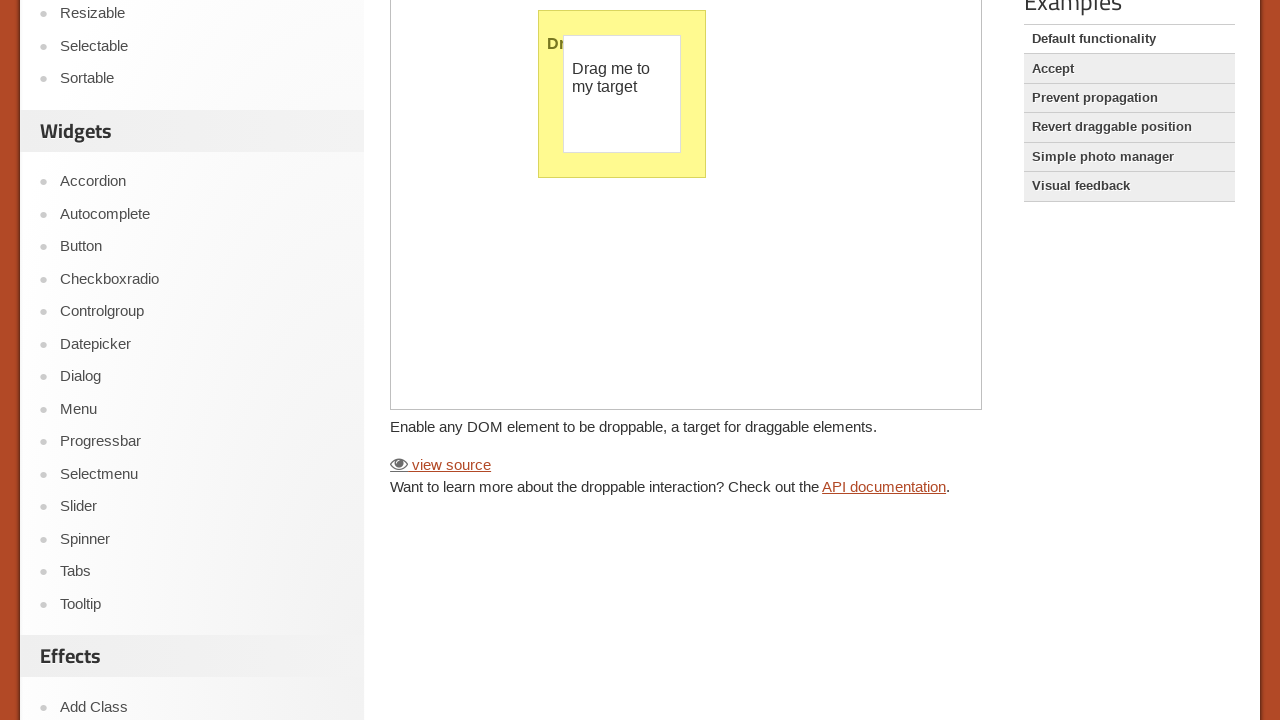

Scrolled page down by additional 250 pixels
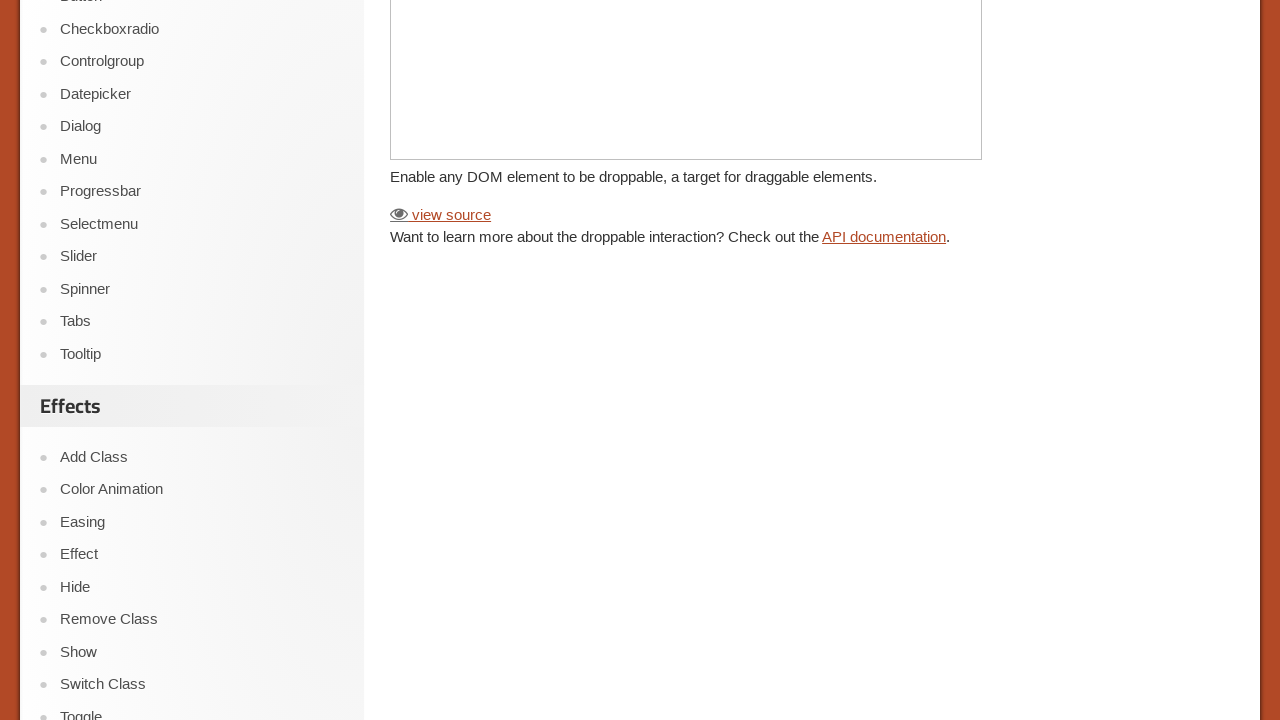

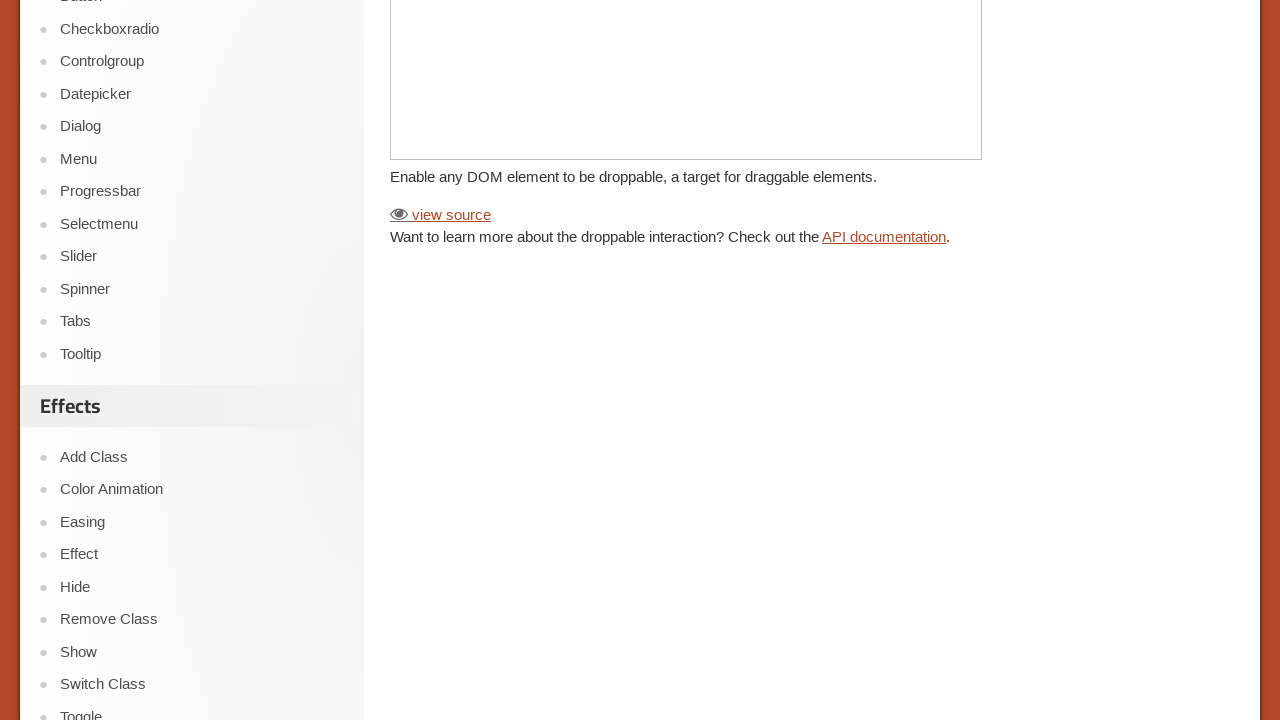